Tests the Selectable interaction feature on DemoQA by navigating to the Interactions section, clicking on Selectable, and selecting items in both List and Grid views.

Starting URL: https://demoqa.com/

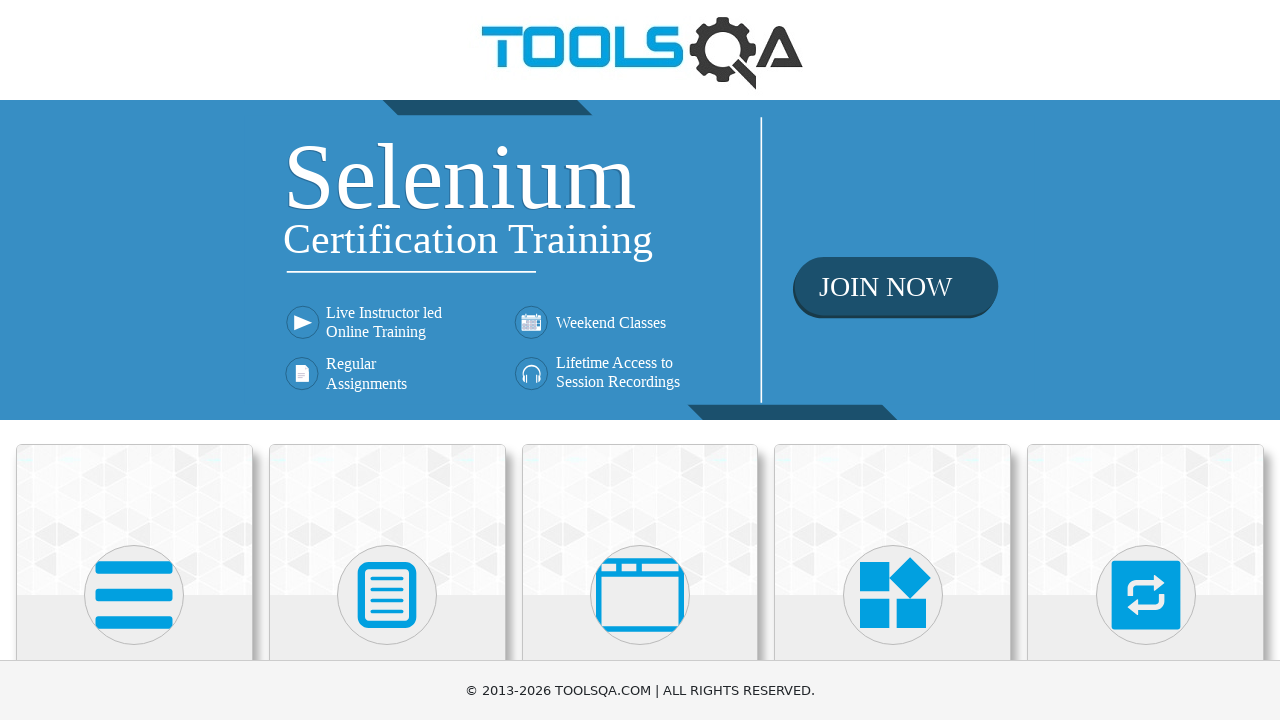

Clicked on Interactions menu item at (1146, 360) on text=Interactions
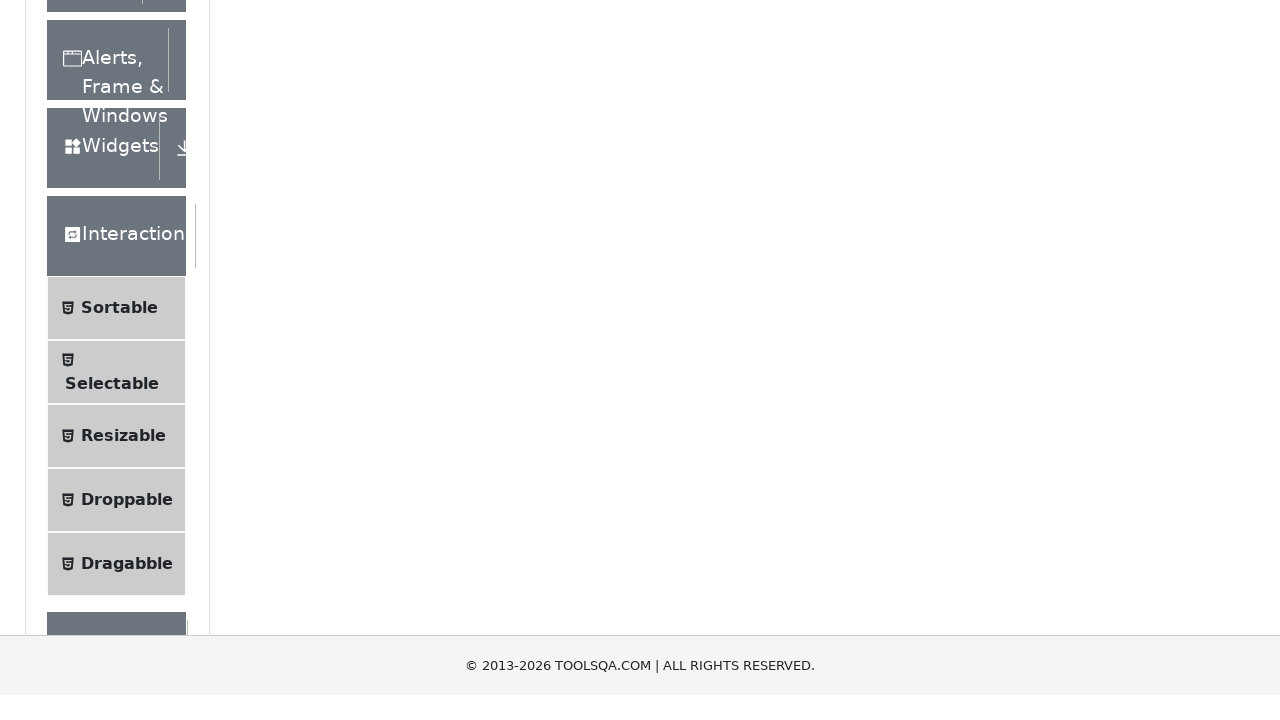

Clicked on Selectable option at (112, 360) on text=Selectable
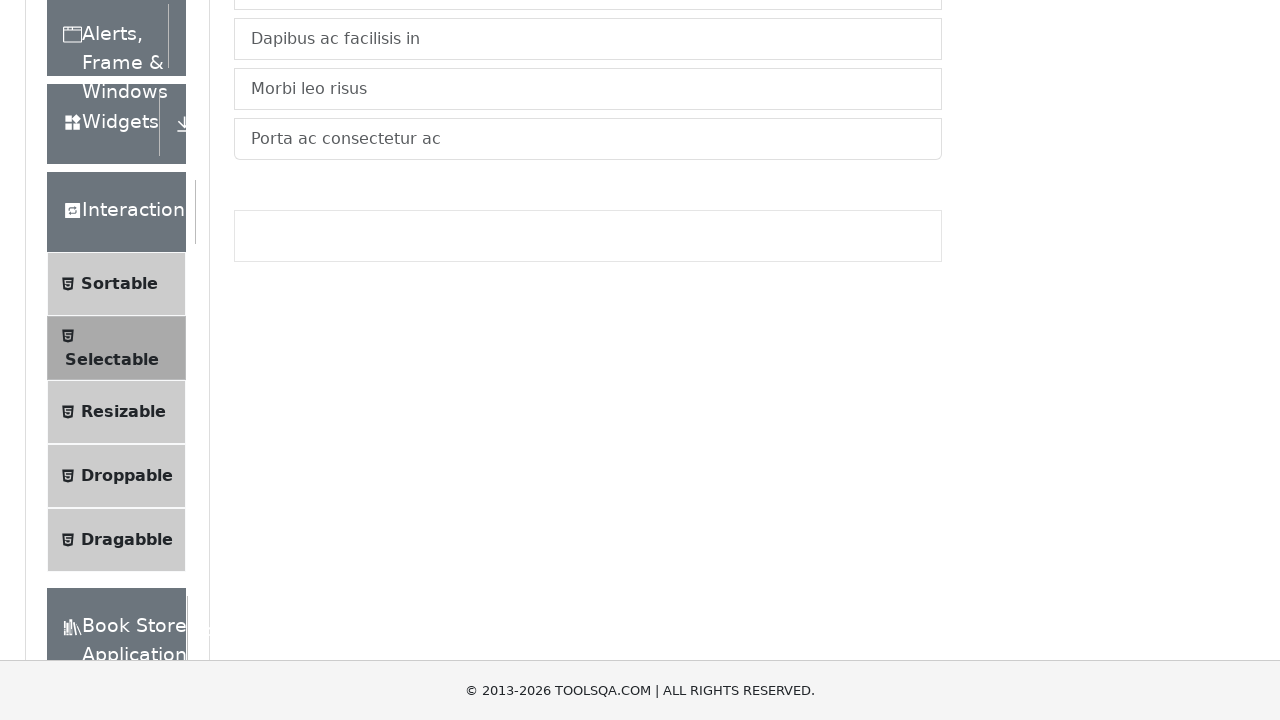

Clicked on List tab to ensure it is active at (264, 244) on text=List
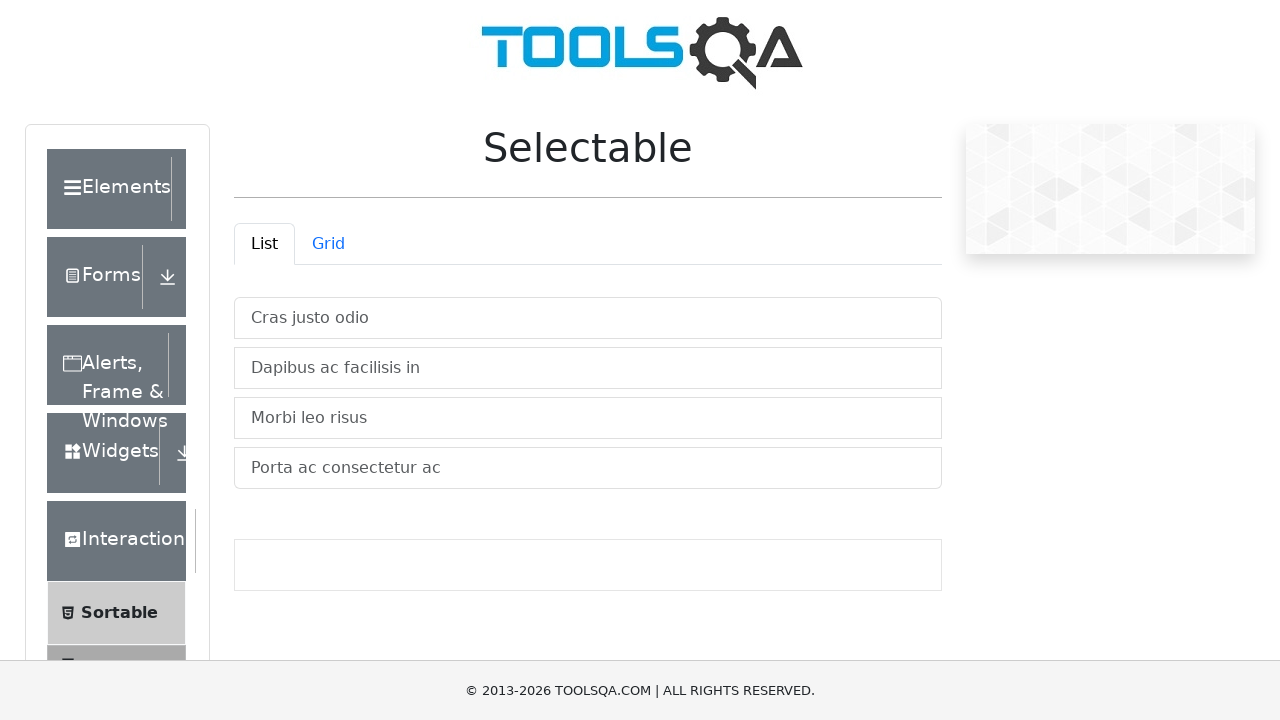

Selected 'Cras justo odio' item from the list at (588, 318) on text=Cras justo odio
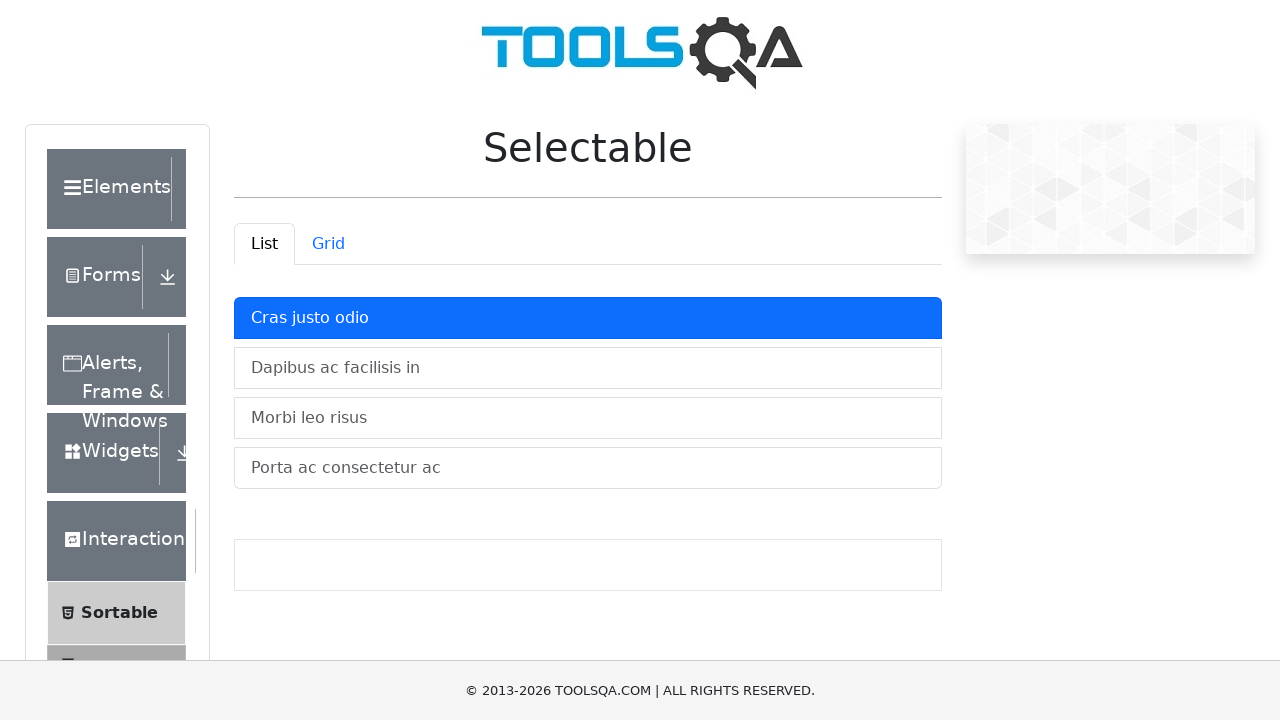

Selected 'Dapibus ac facilisis in' item from the list at (588, 368) on text=Dapibus ac facilisis in
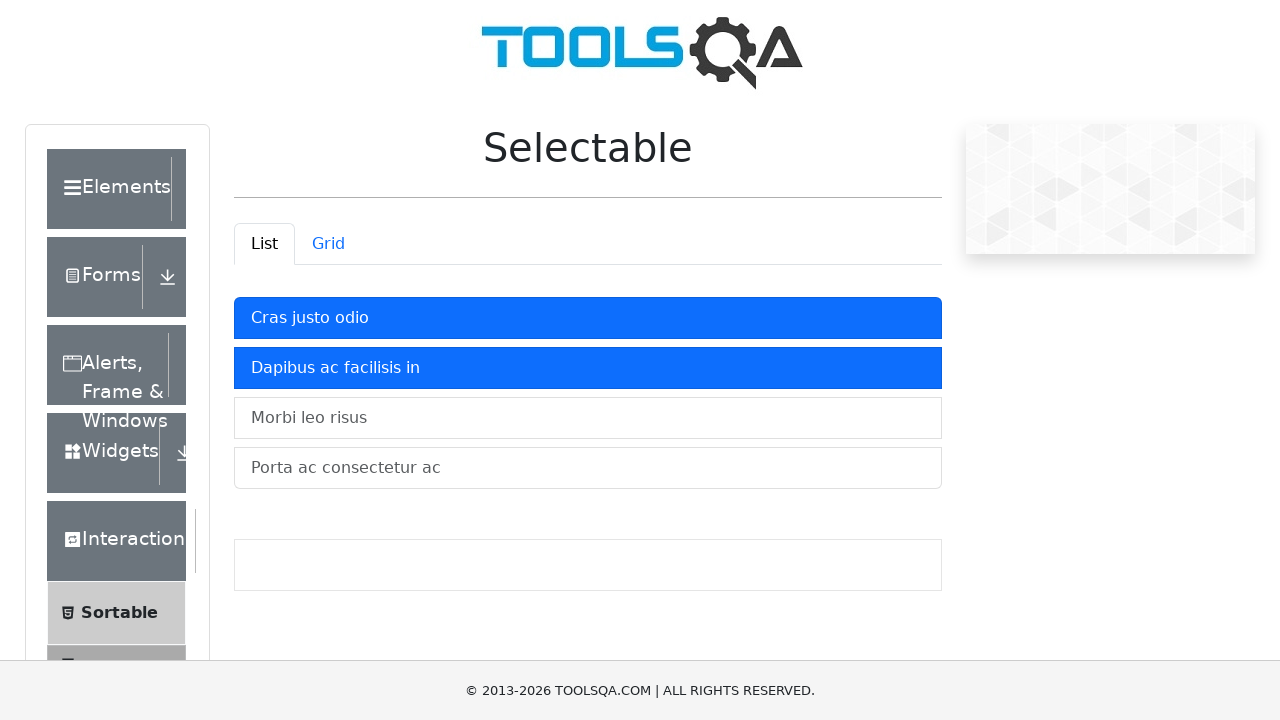

Selected 'Morbi leo risus' item from the list at (588, 418) on text=Morbi leo risus
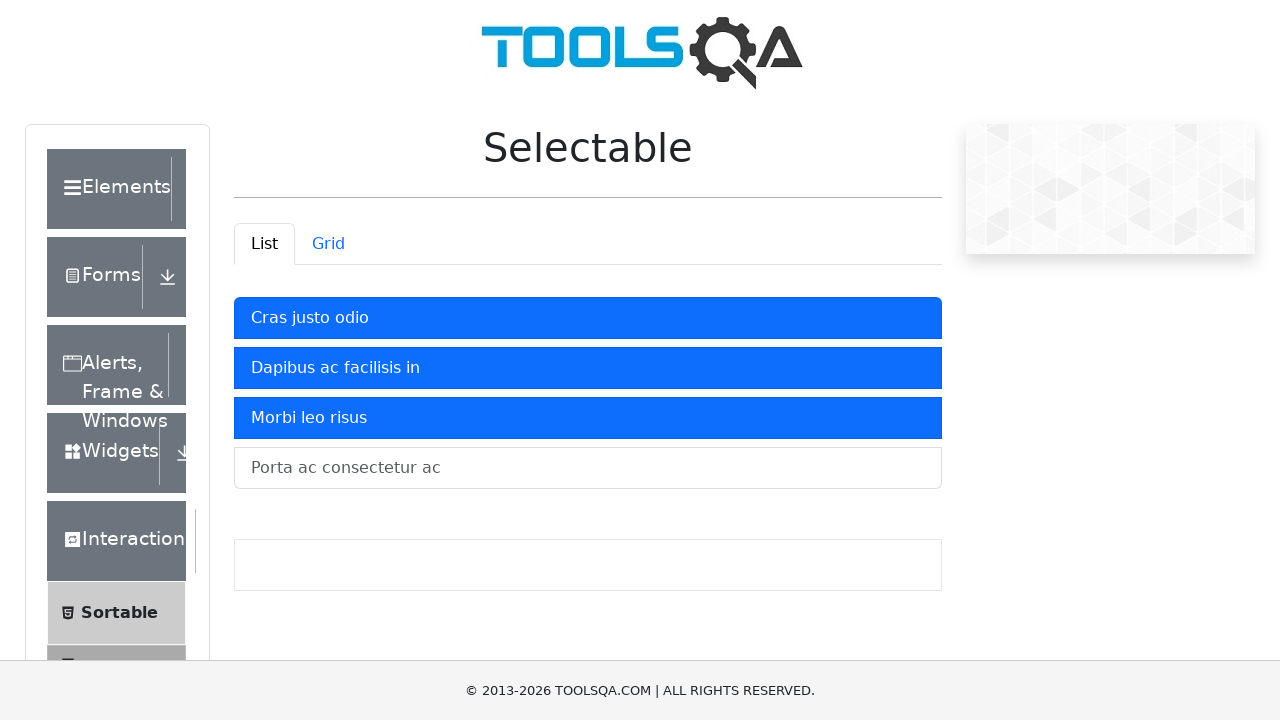

Selected 'Porta ac consectetur ac' item from the list at (588, 468) on text=Porta ac consectetur ac
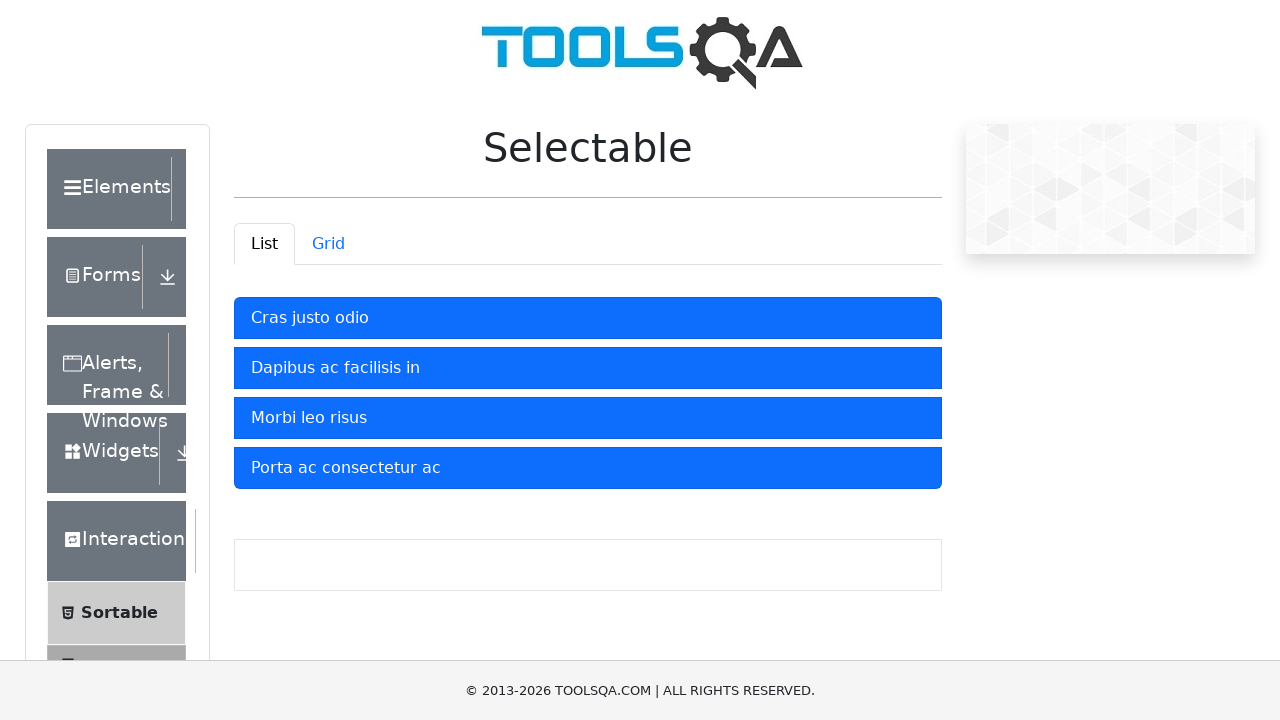

Clicked on Grid tab to switch to grid view at (328, 244) on text=Grid
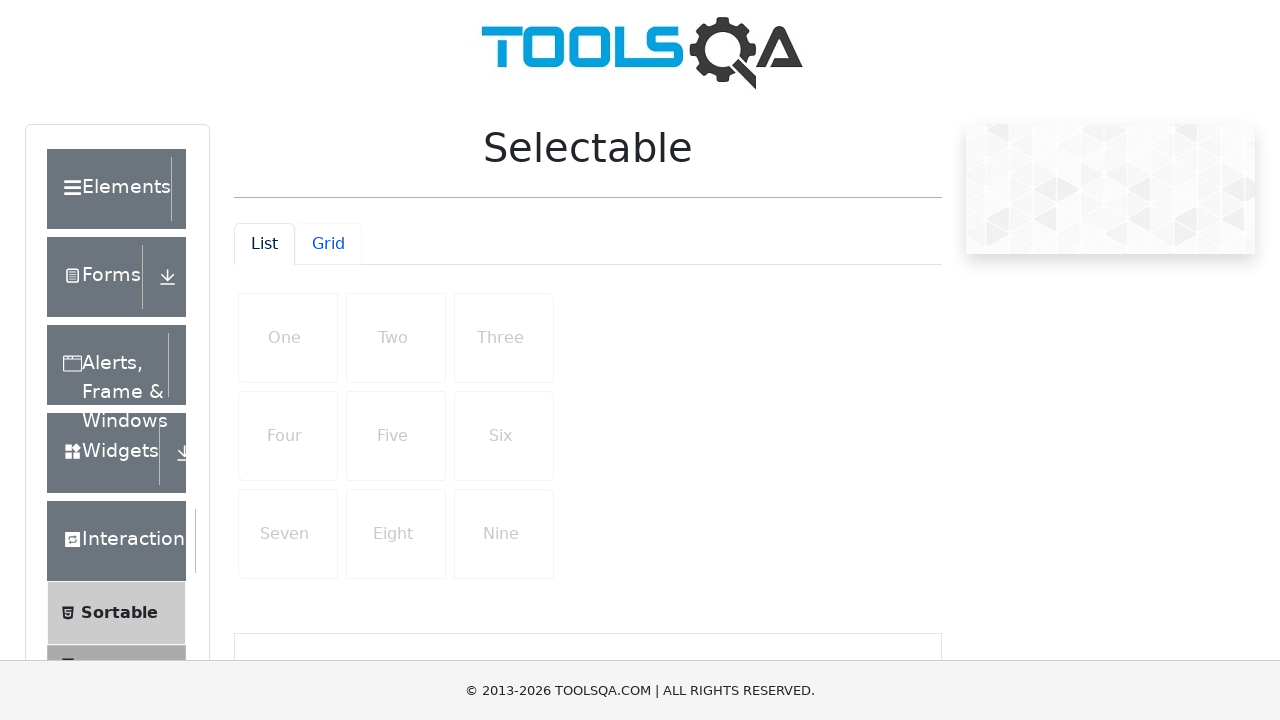

Grid container loaded and became visible
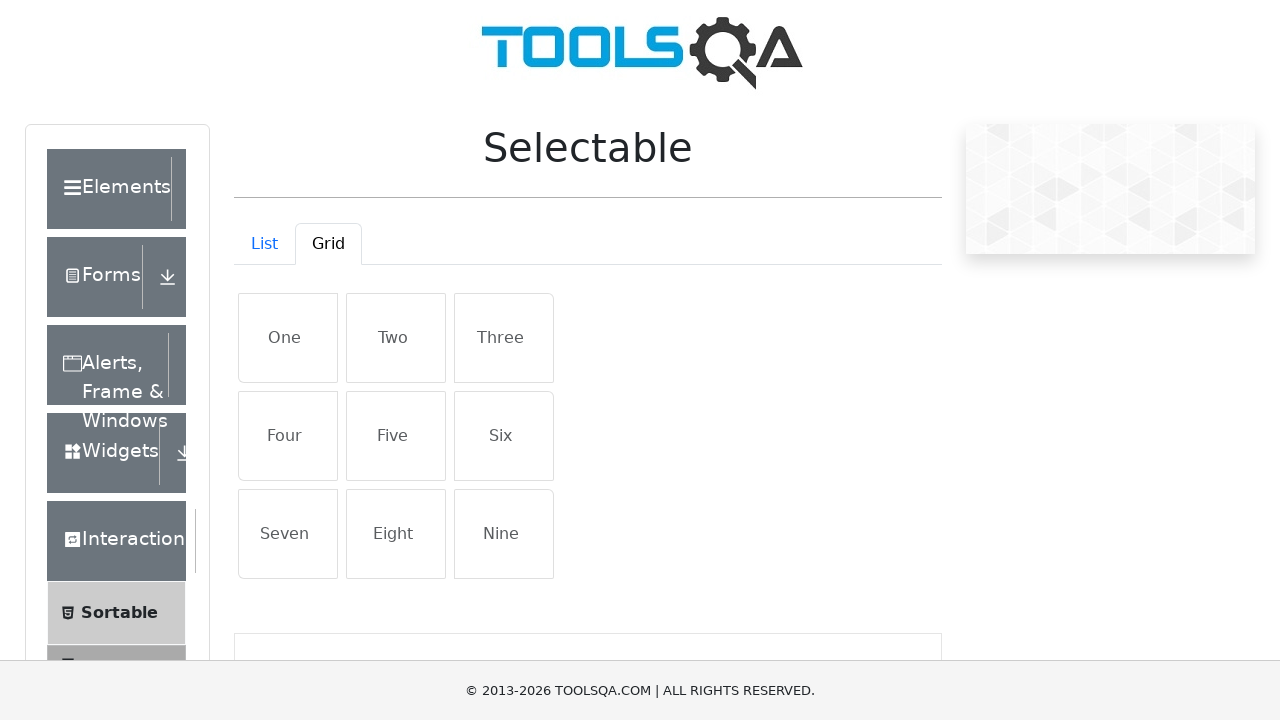

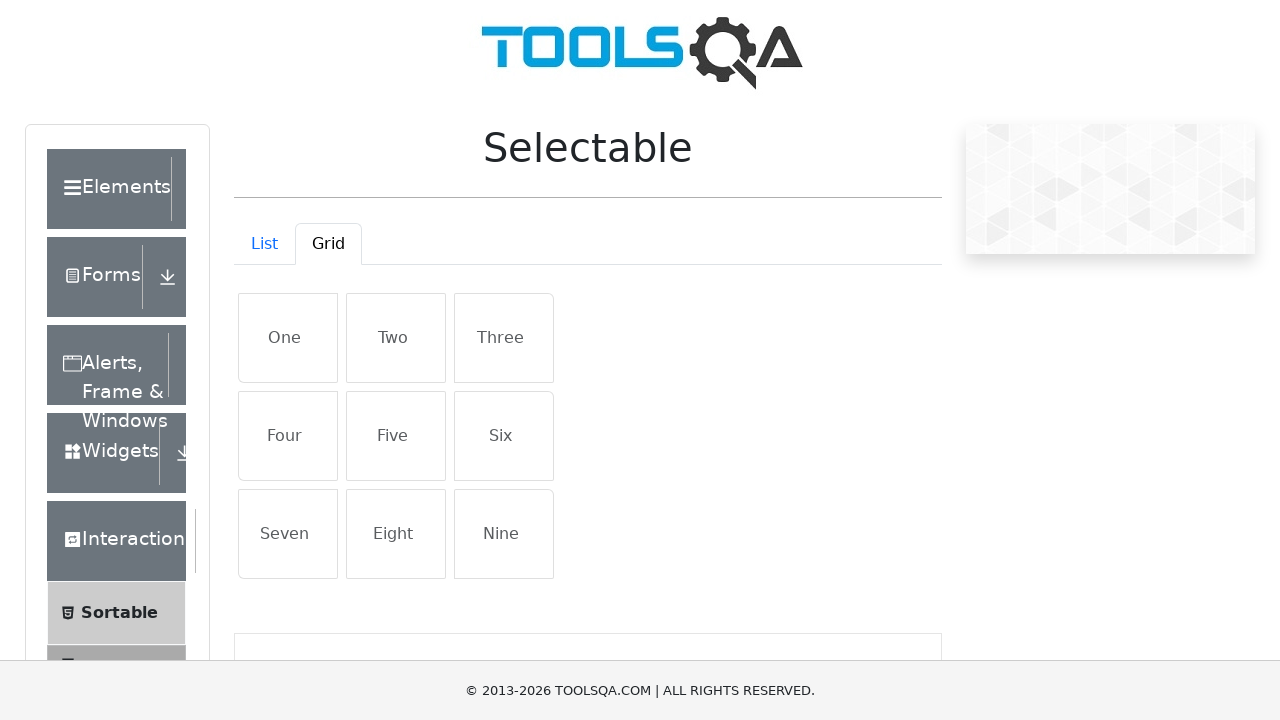